Navigates to hepsiburada.com and verifies that the page title, URL, and page source contain "hepsiburada"

Starting URL: https://www.hepsiburada.com/

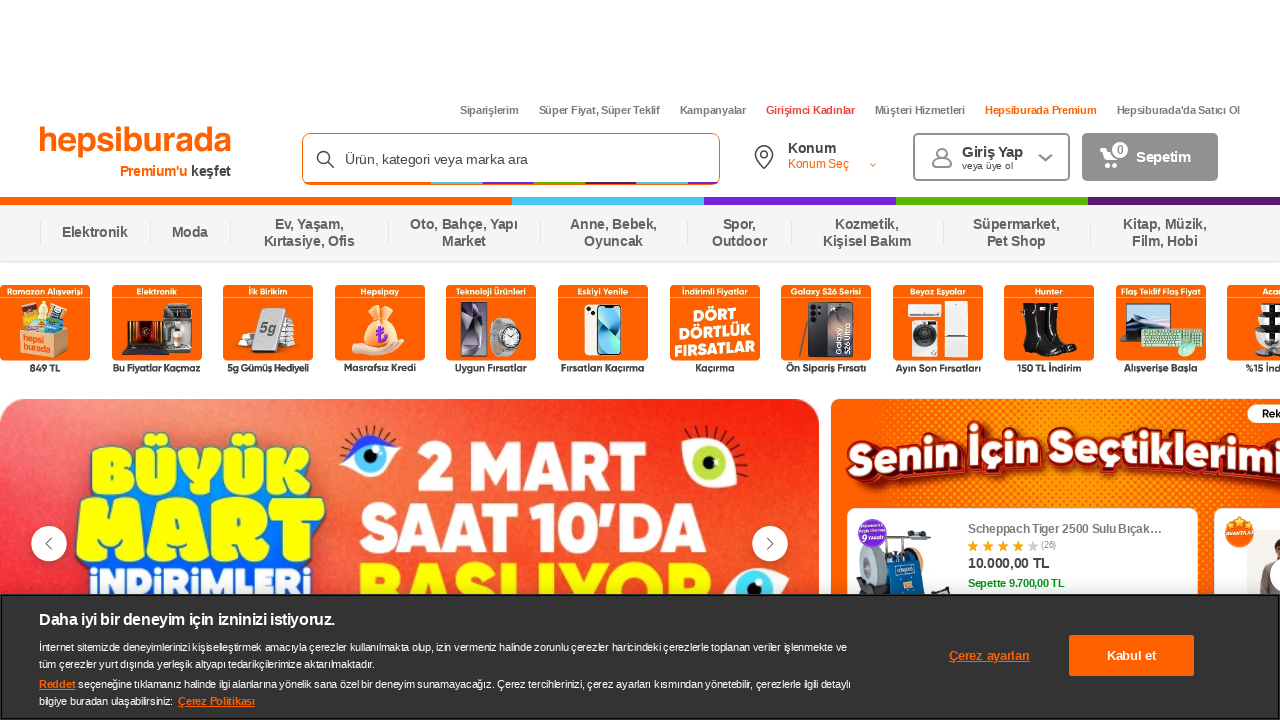

Waited for page to load (domcontentloaded state)
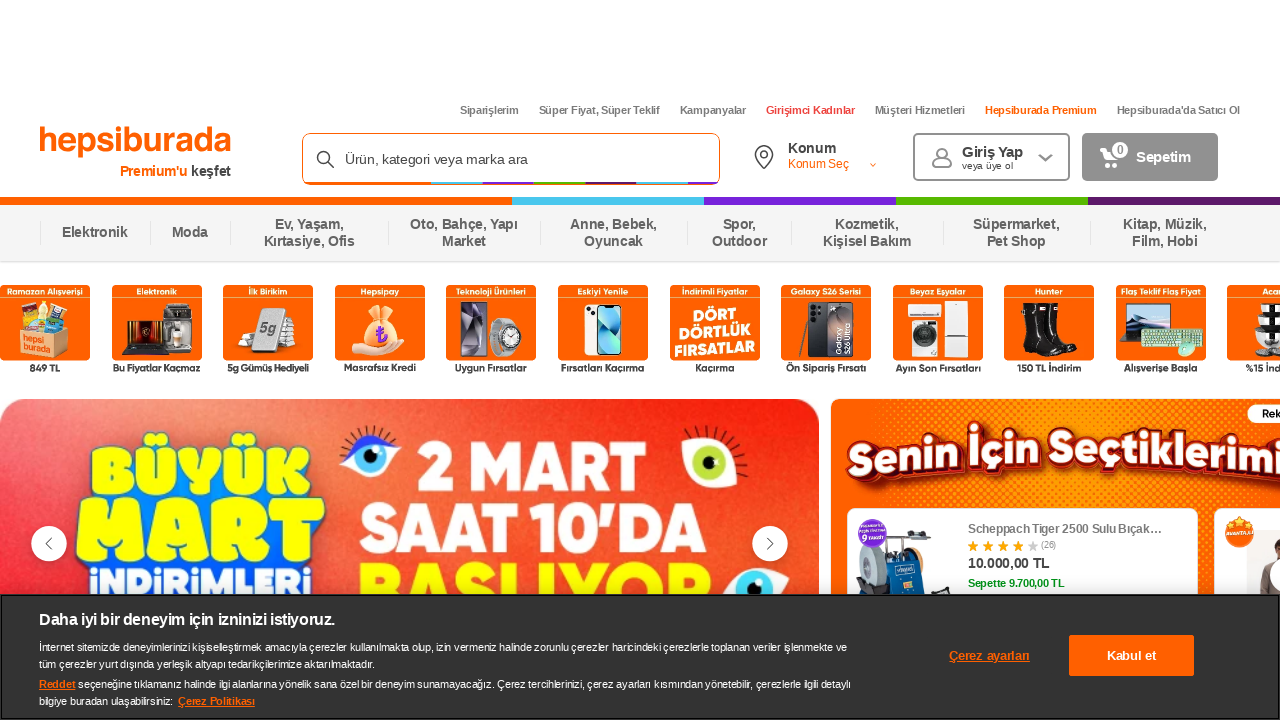

Retrieved page title: 'Türkiye'nin En Çok Tavsiye Edilen E-ticaret Markası Hepsiburada'
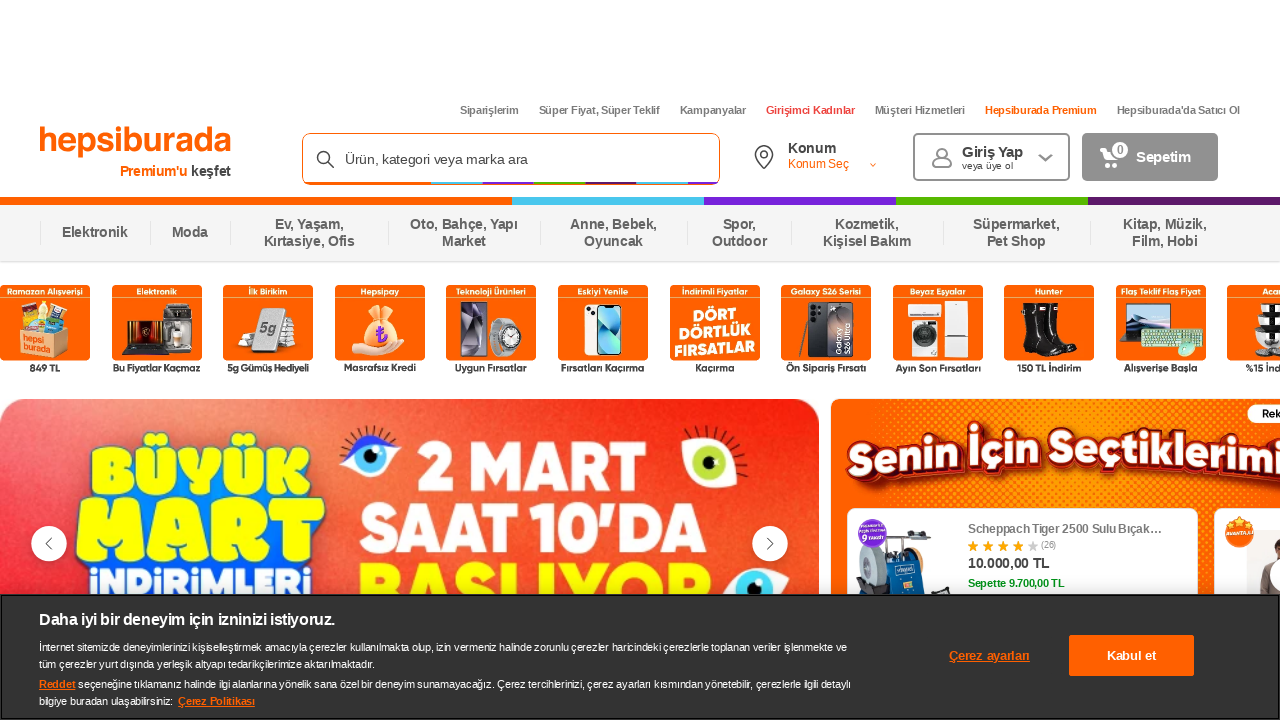

Retrieved page URL: 'https://www.hepsiburada.com/'
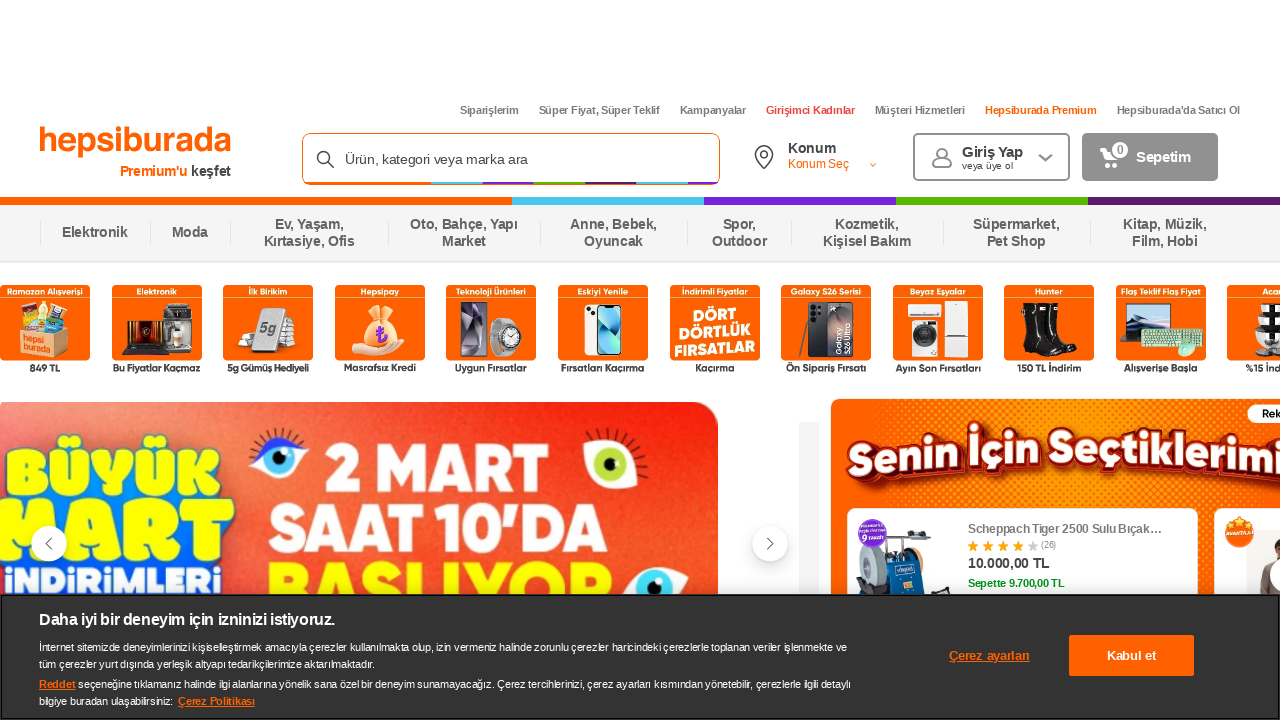

Retrieved page source content
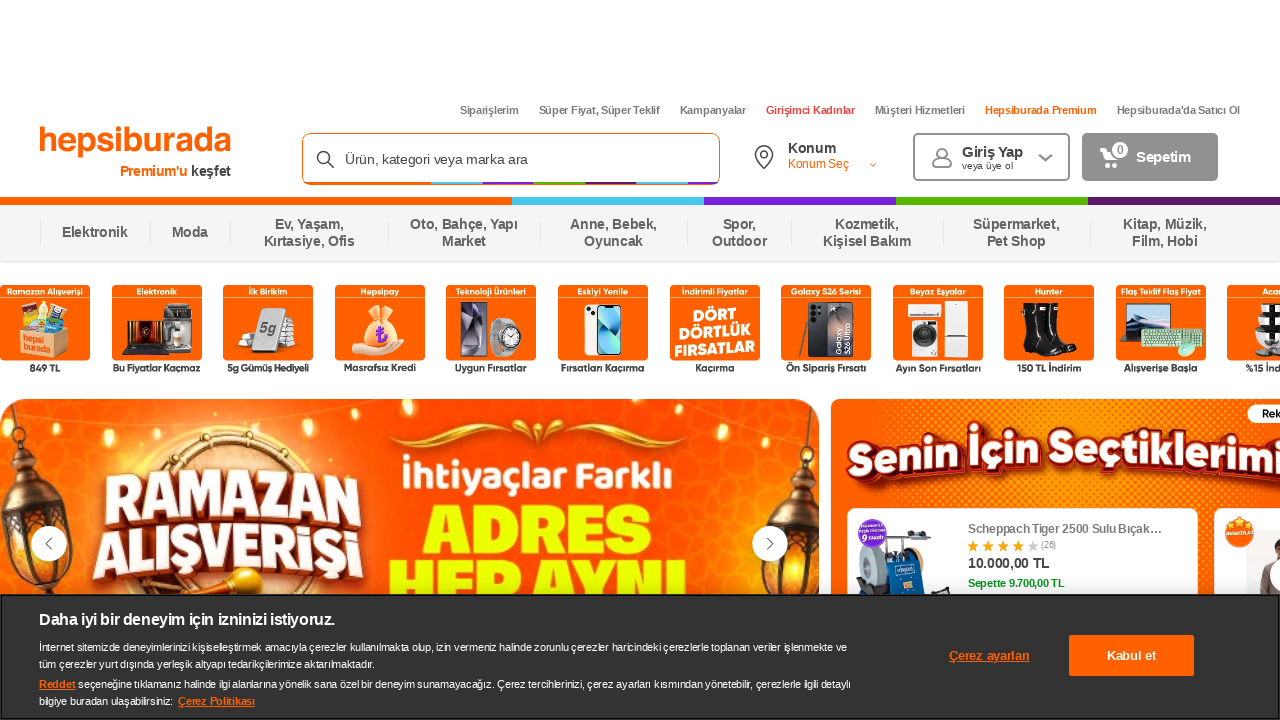

Verified page title contains 'hepsiburada'
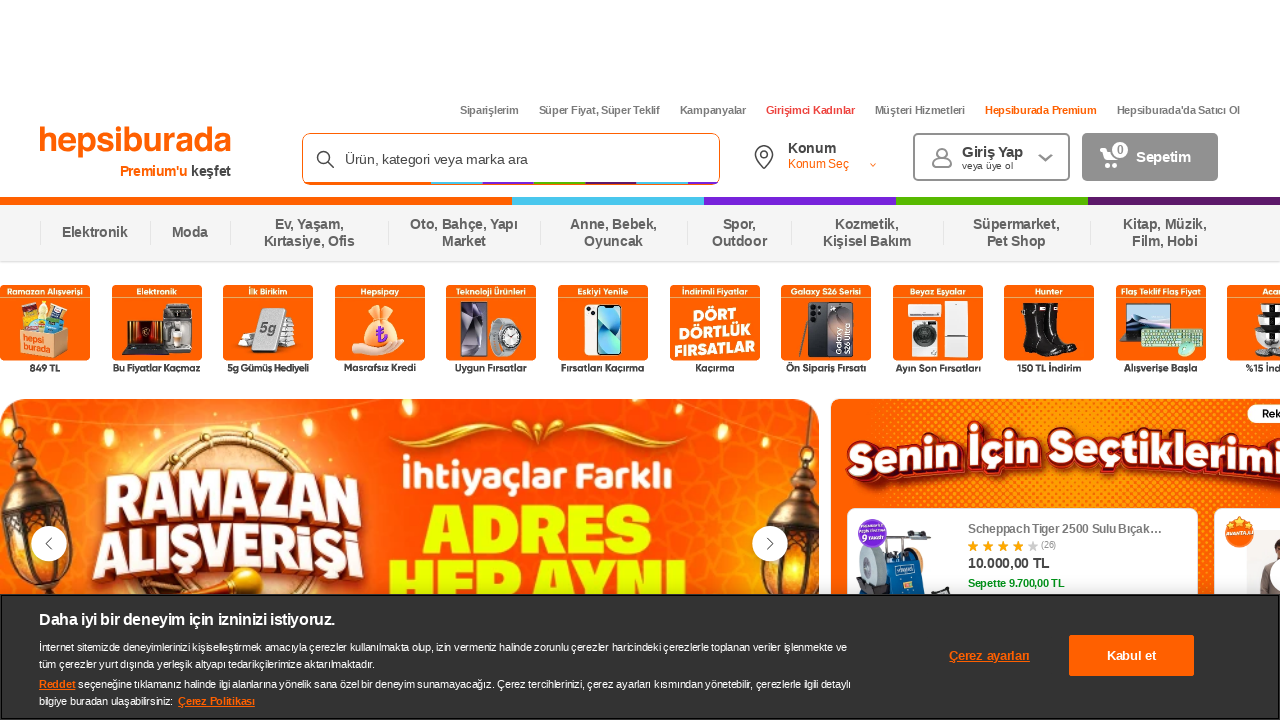

Verified page URL contains 'hepsiburada'
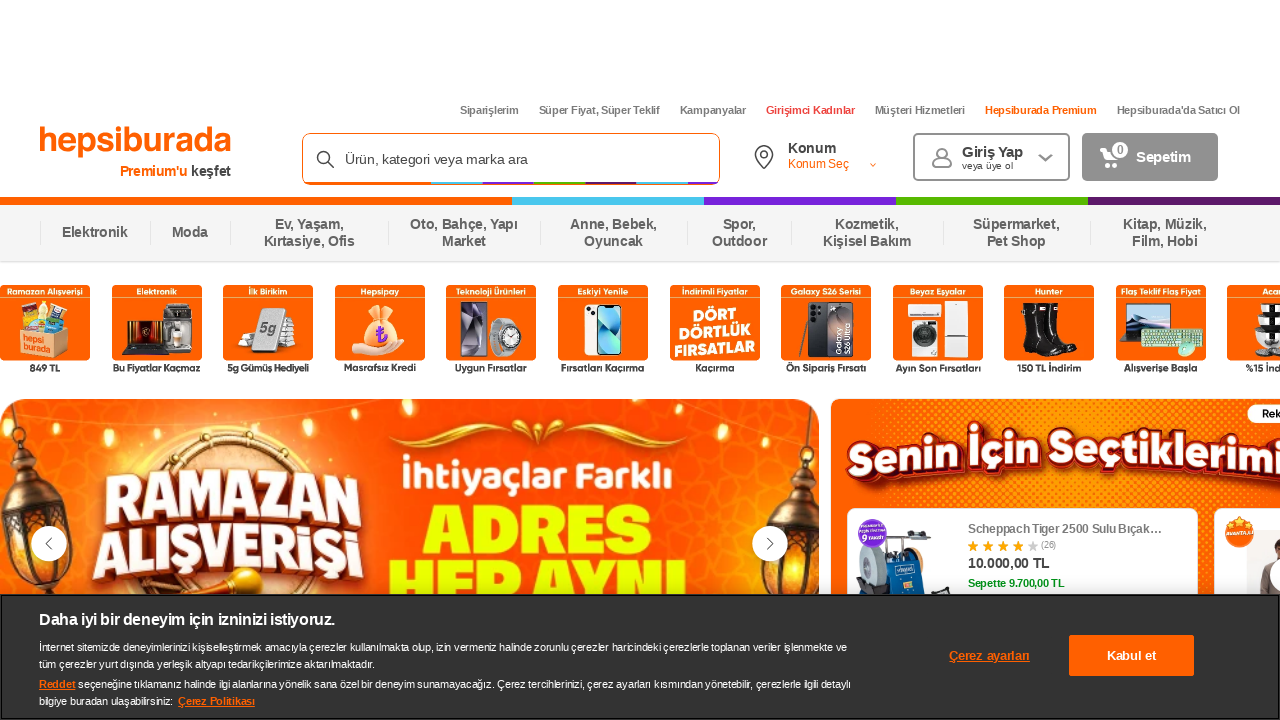

Verified page source contains 'hepsiburada'
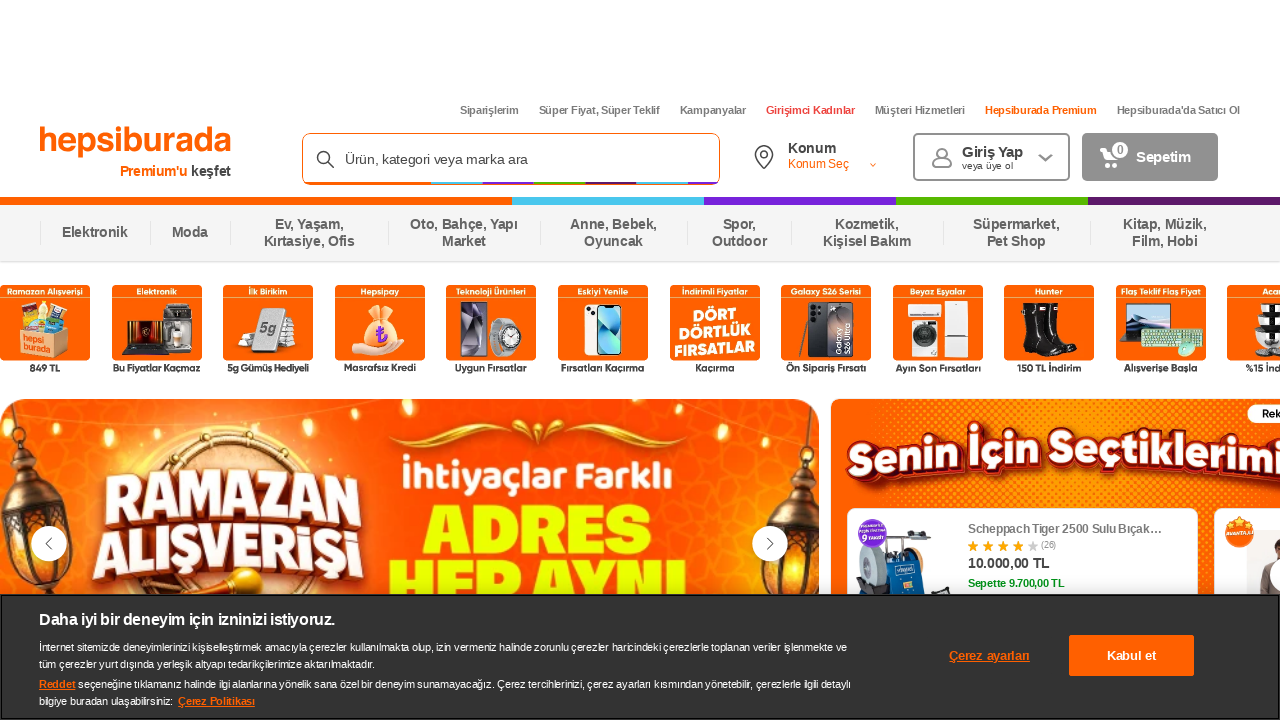

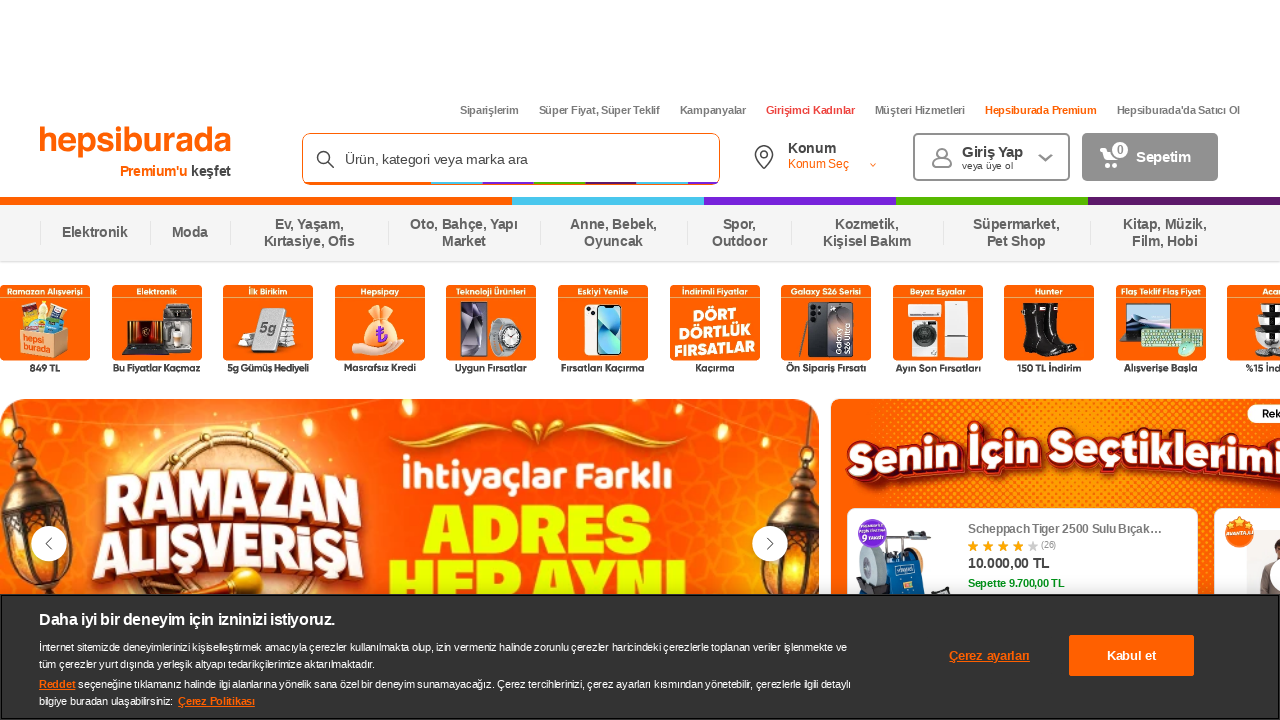